Navigates to Sherwin Williams deck products page and verifies that product ratings and product shelf container elements are present on the page.

Starting URL: https://www.sherwin-williams.com/painting-contractors/products/exterior-paint-coatings/deck-products/finishes#facet:&productBeginIndex:0&orderBy:&pageView:grid&minPrice:&maxPrice:&pageSize:45&

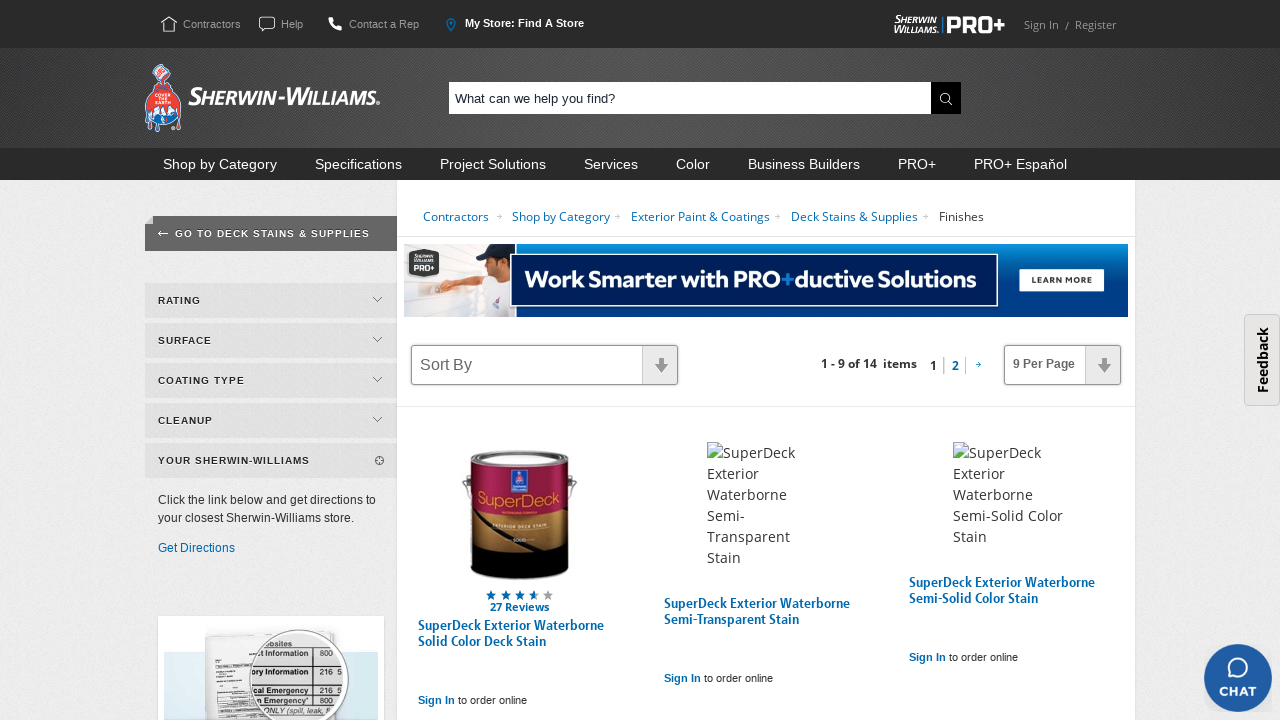

Navigated to Sherwin Williams deck products page
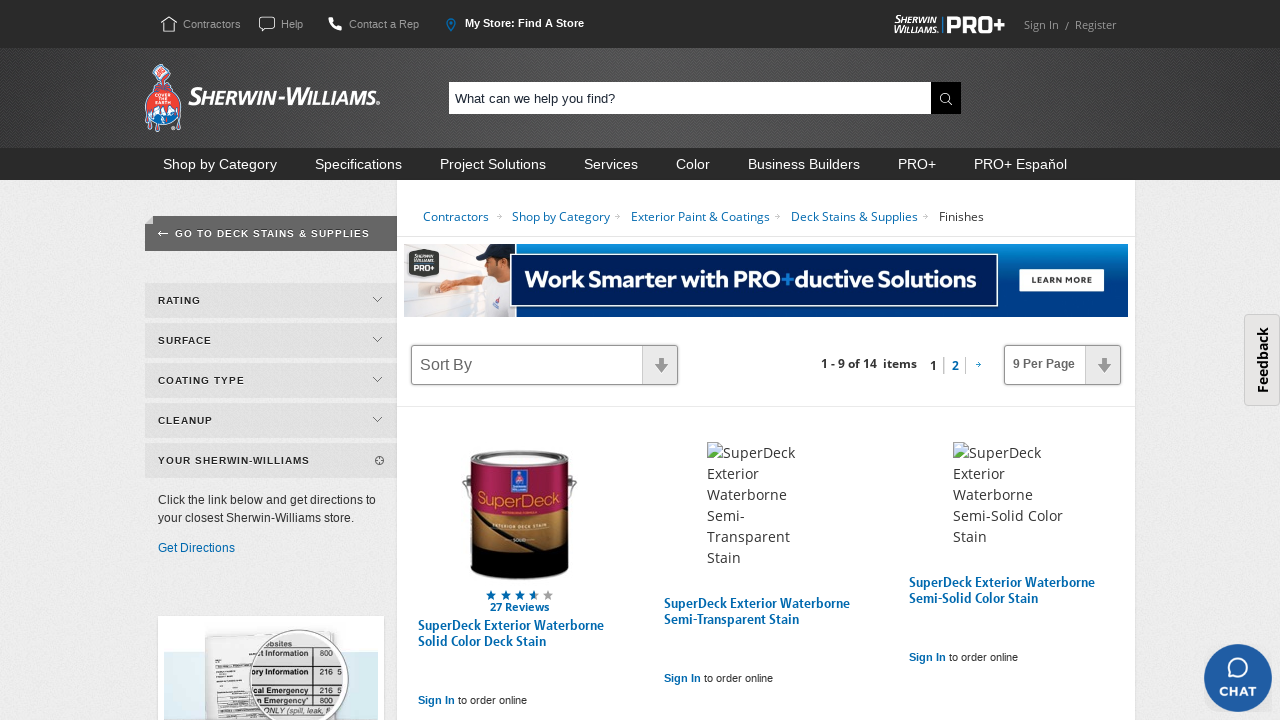

Product shelf container element loaded
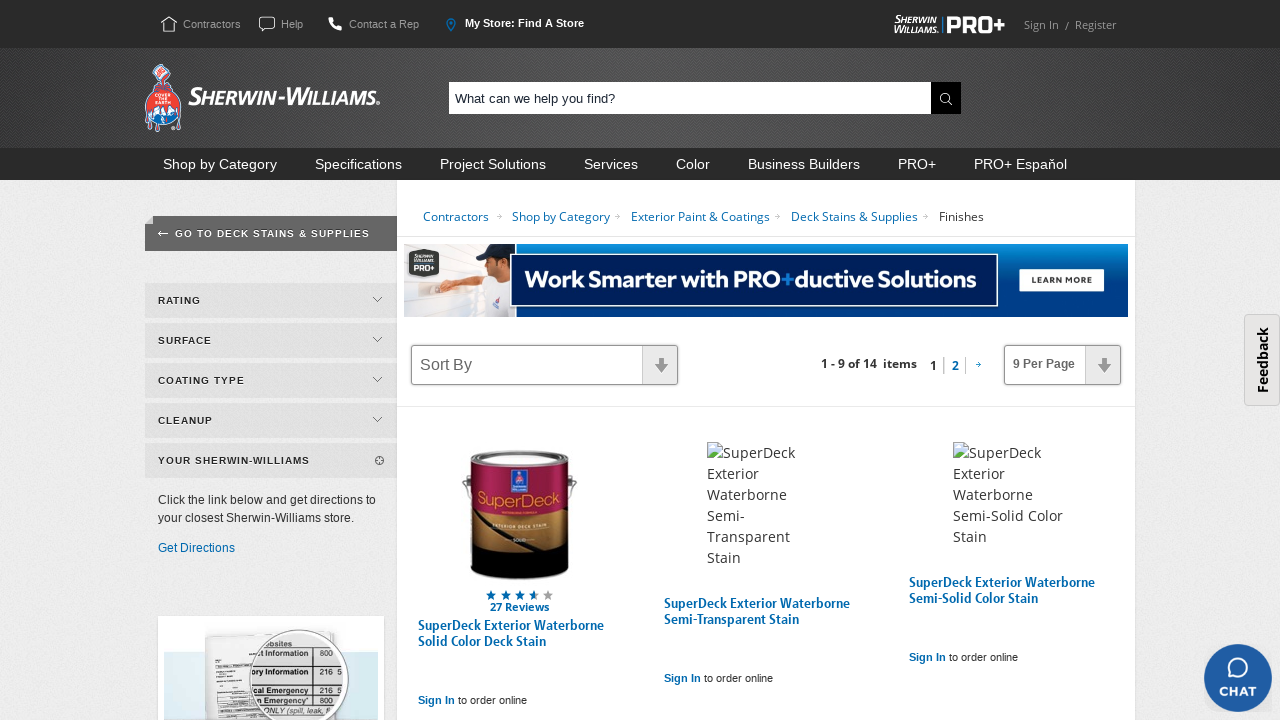

Product ratings elements are now visible
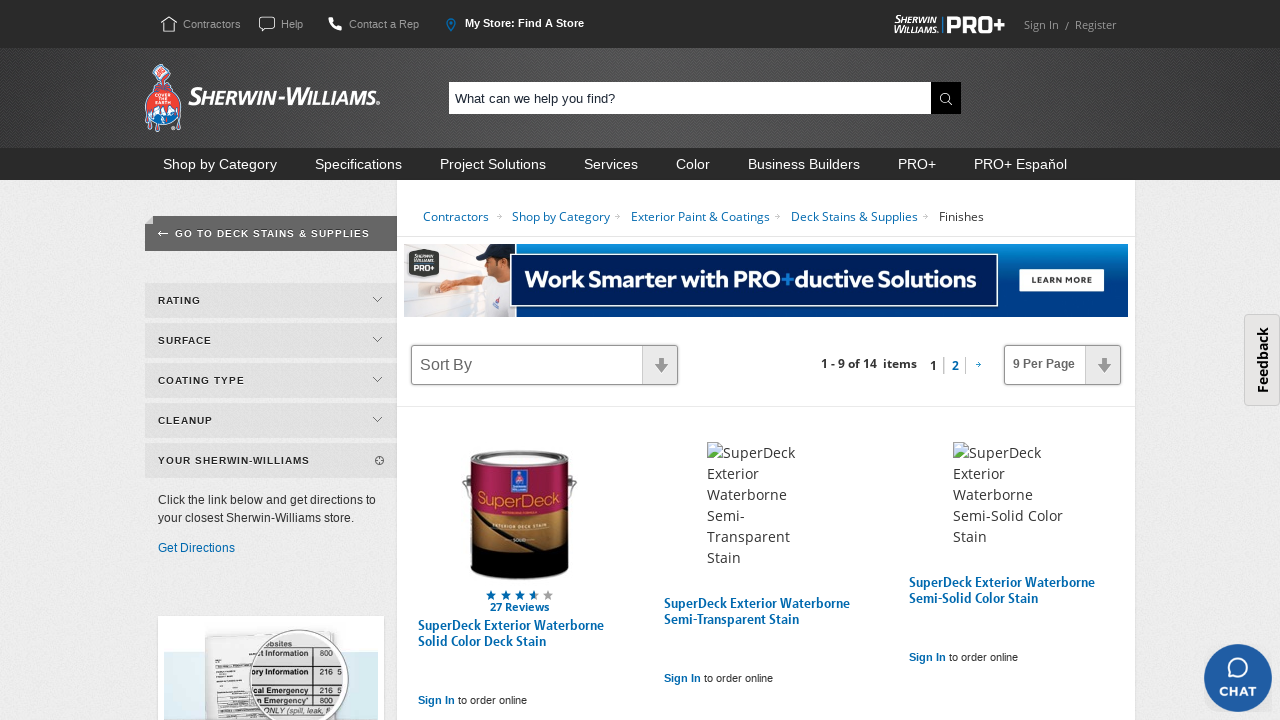

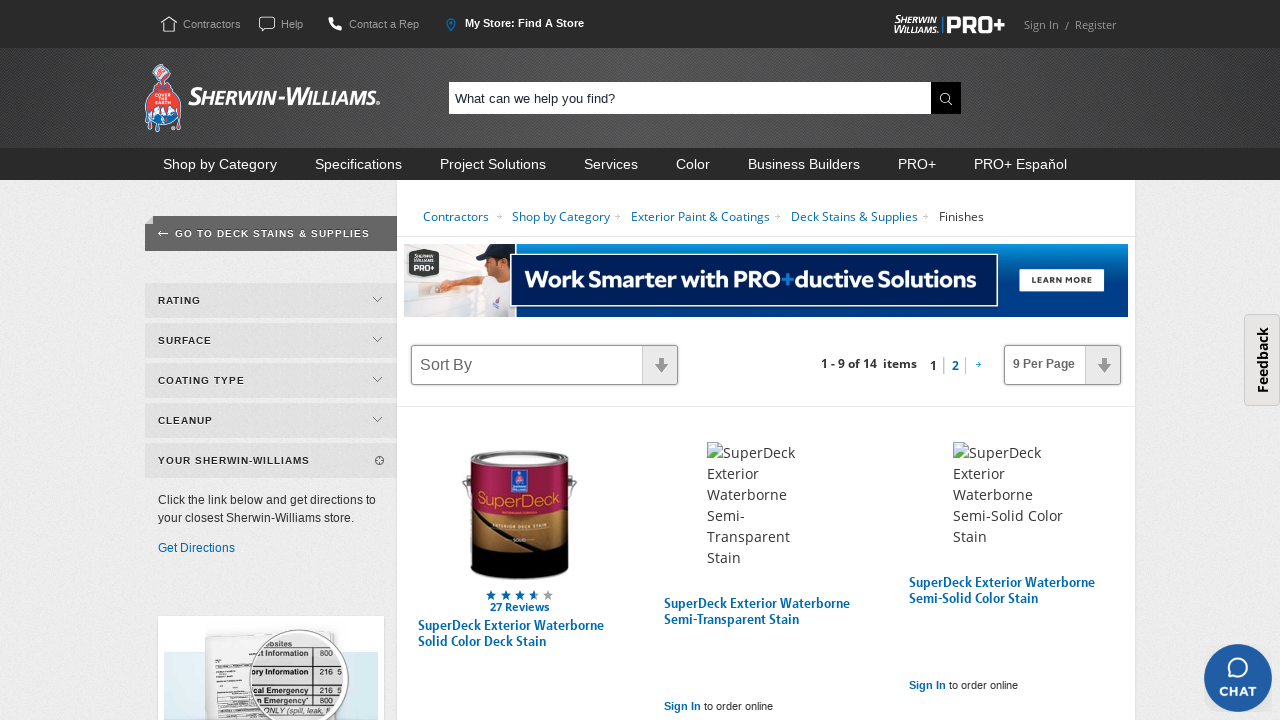